Clicks on the Help & Support link

Starting URL: https://www.swiggy.com/

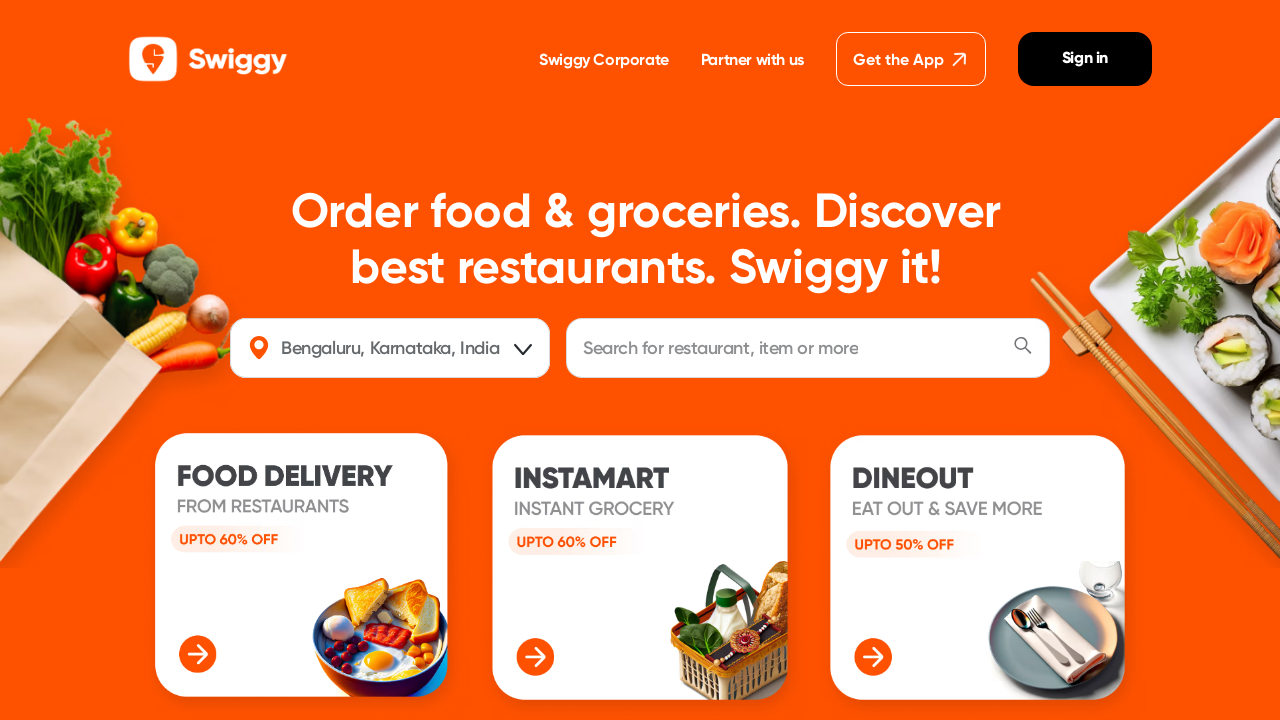

Navigated to https://www.swiggy.com/
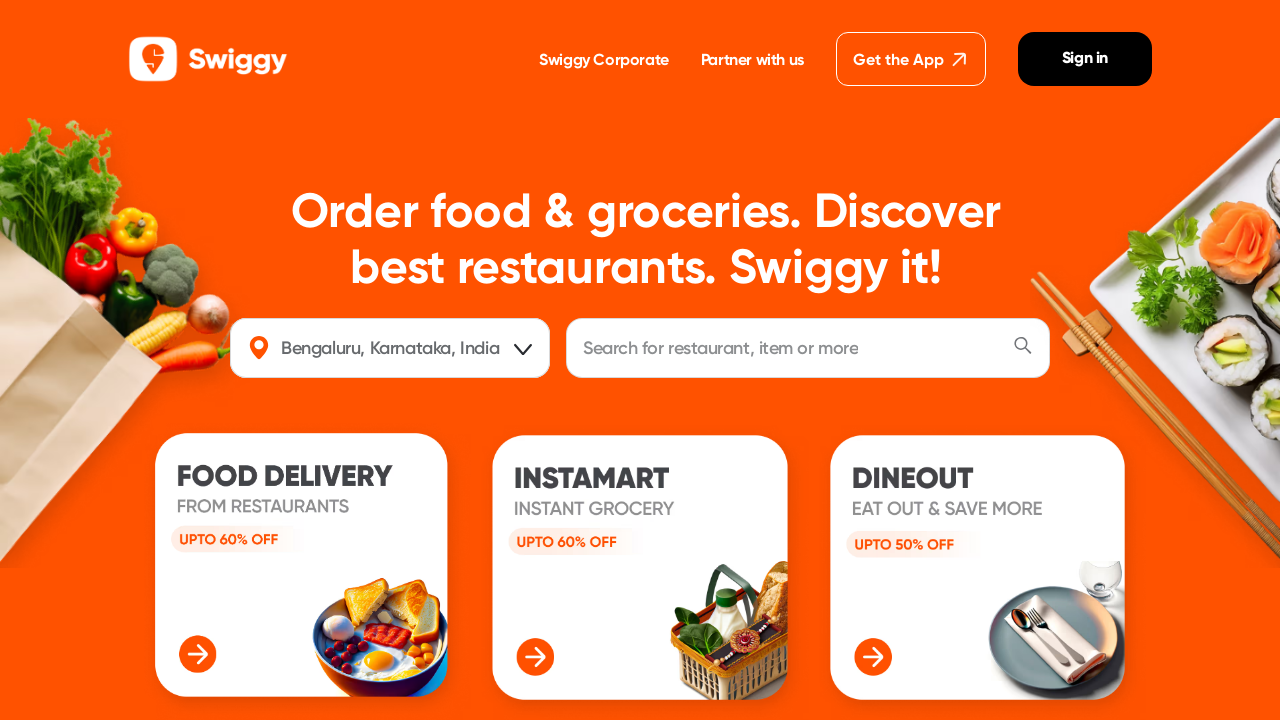

Clicked on the Help & Support link at (641, 360) on internal:role=link[name="Help & Support"i]
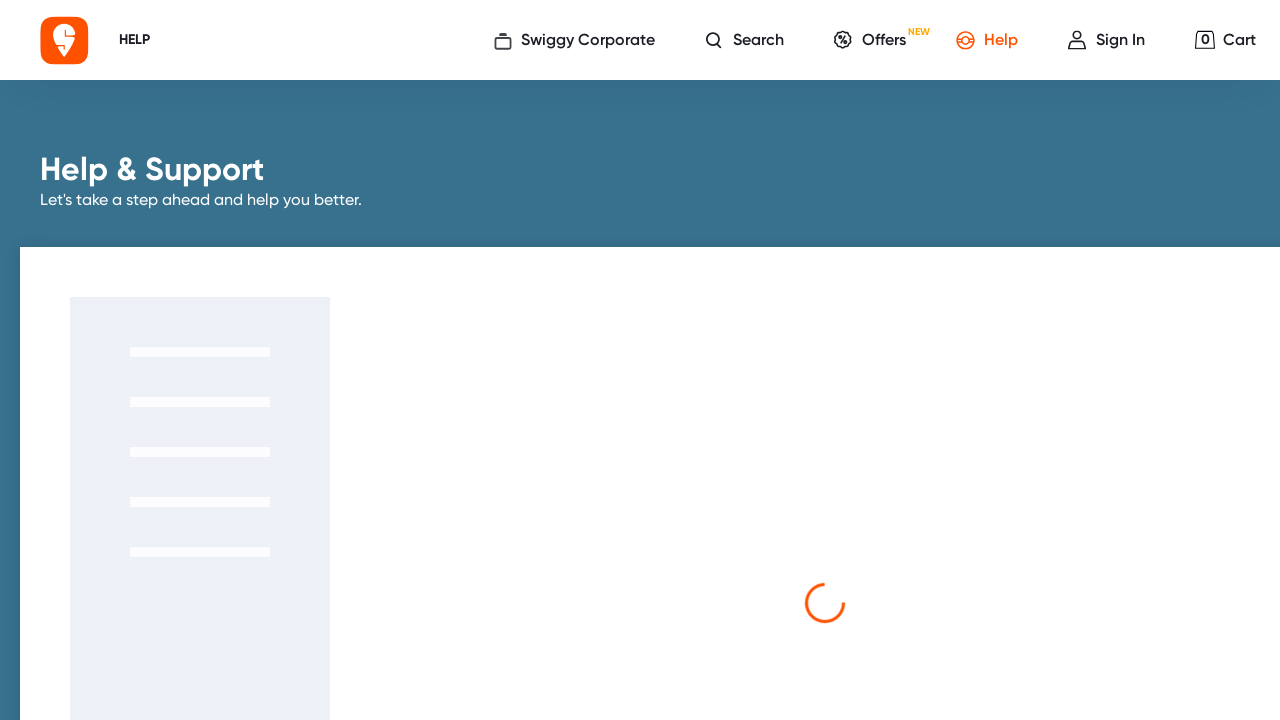

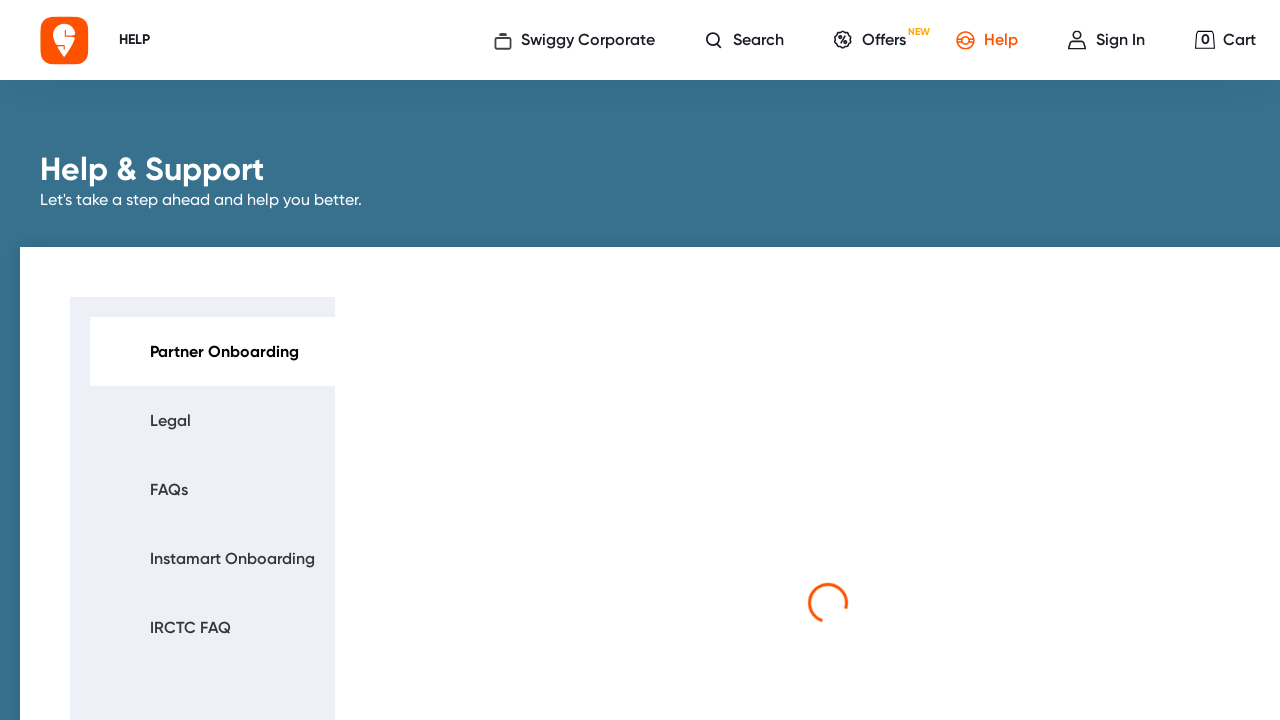